Tests dropdown functionality by selecting an option using index selection method

Starting URL: https://the-internet.herokuapp.com/dropdown

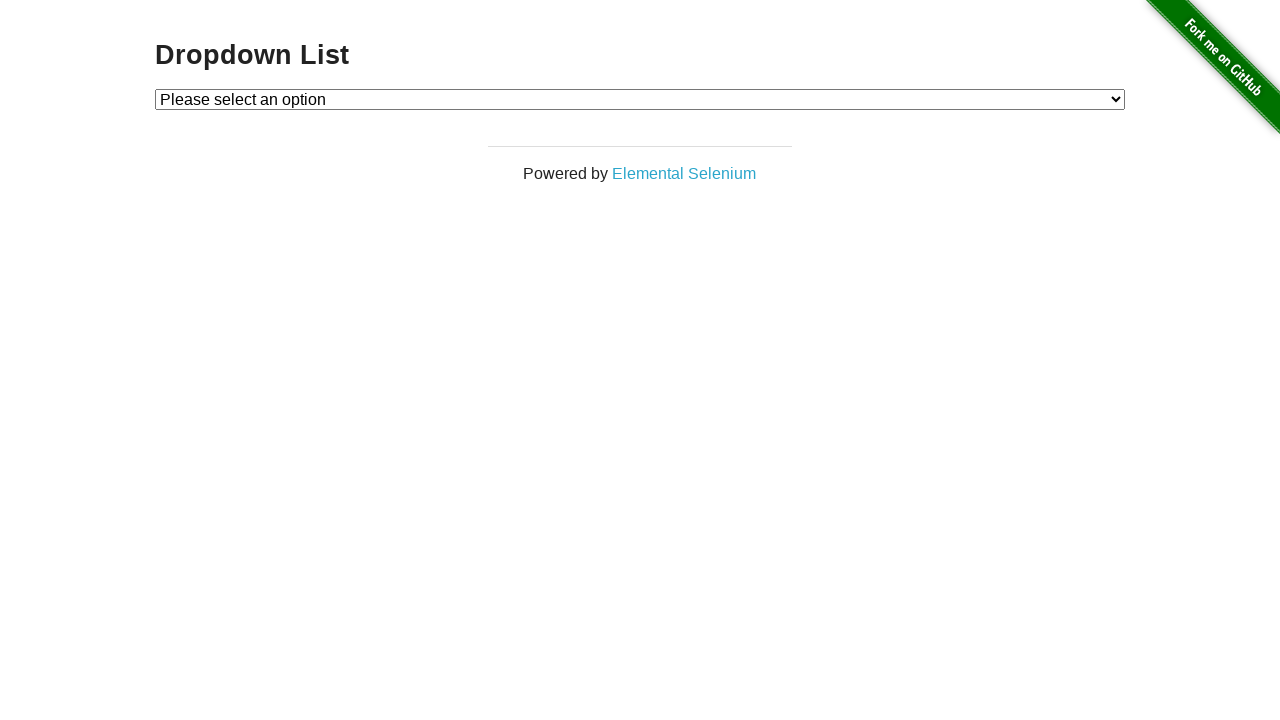

Navigated to dropdown test page
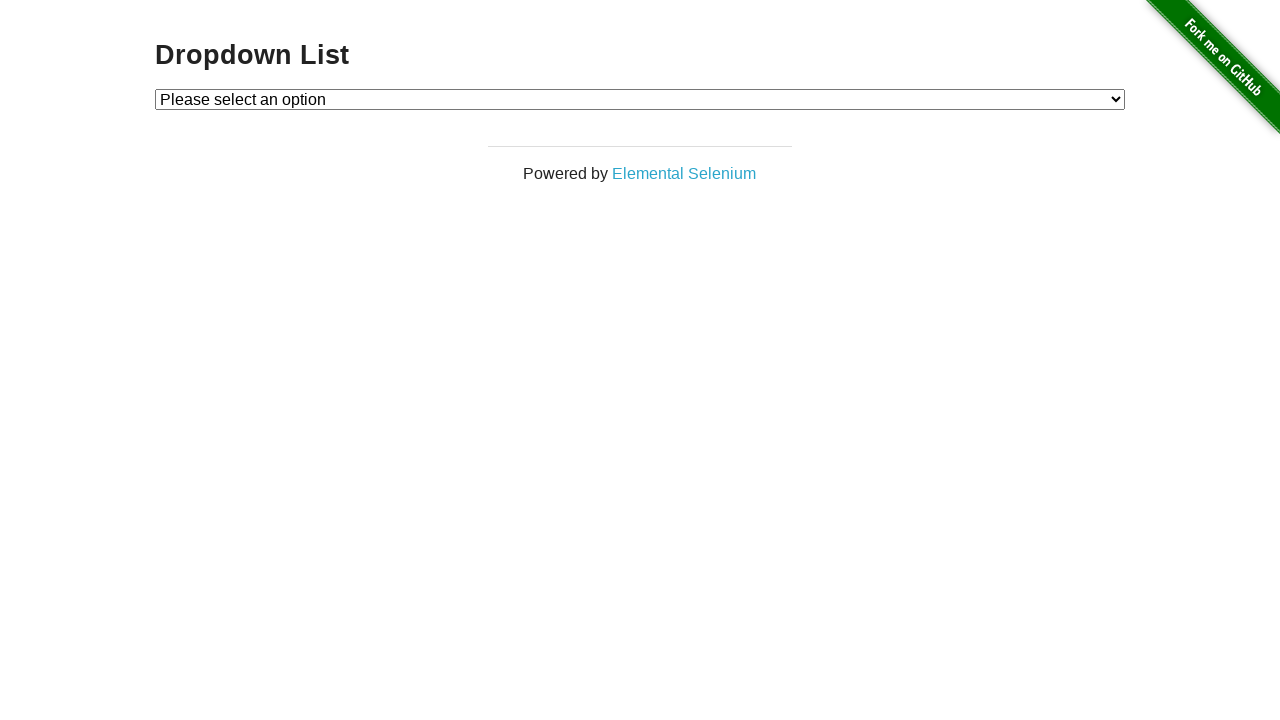

Selected Option 1 from dropdown using index selection method on select#dropdown
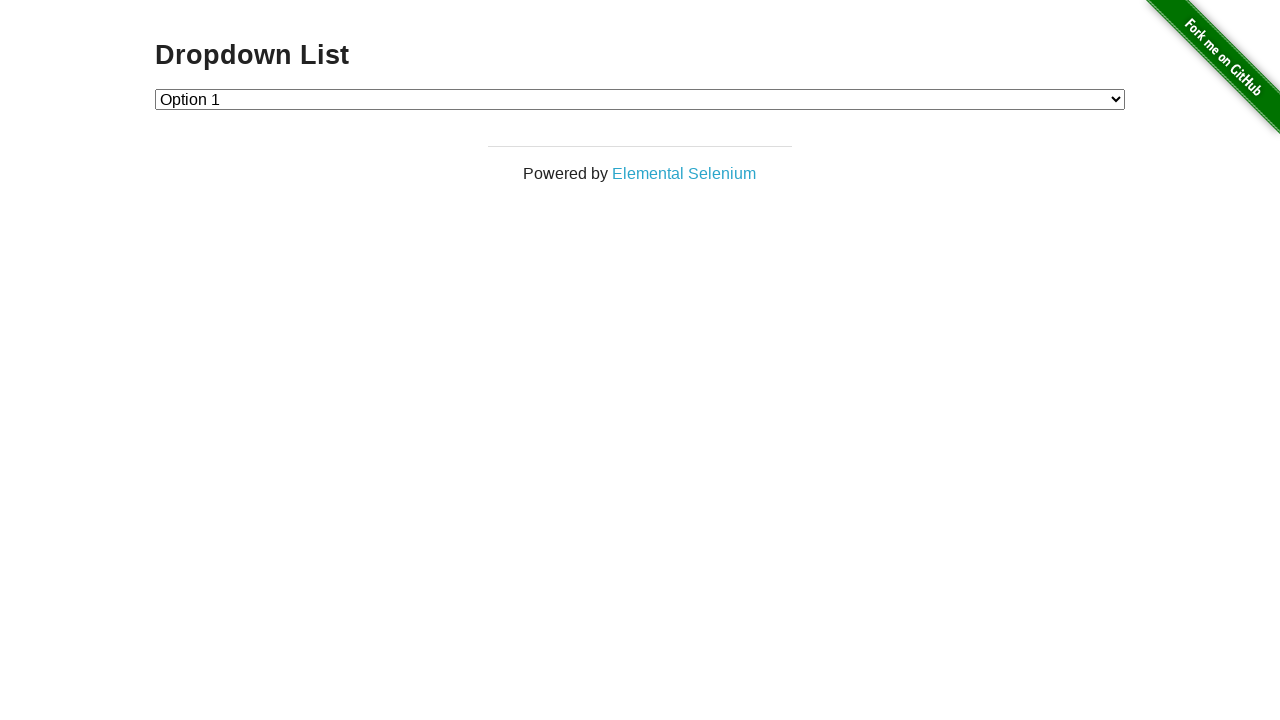

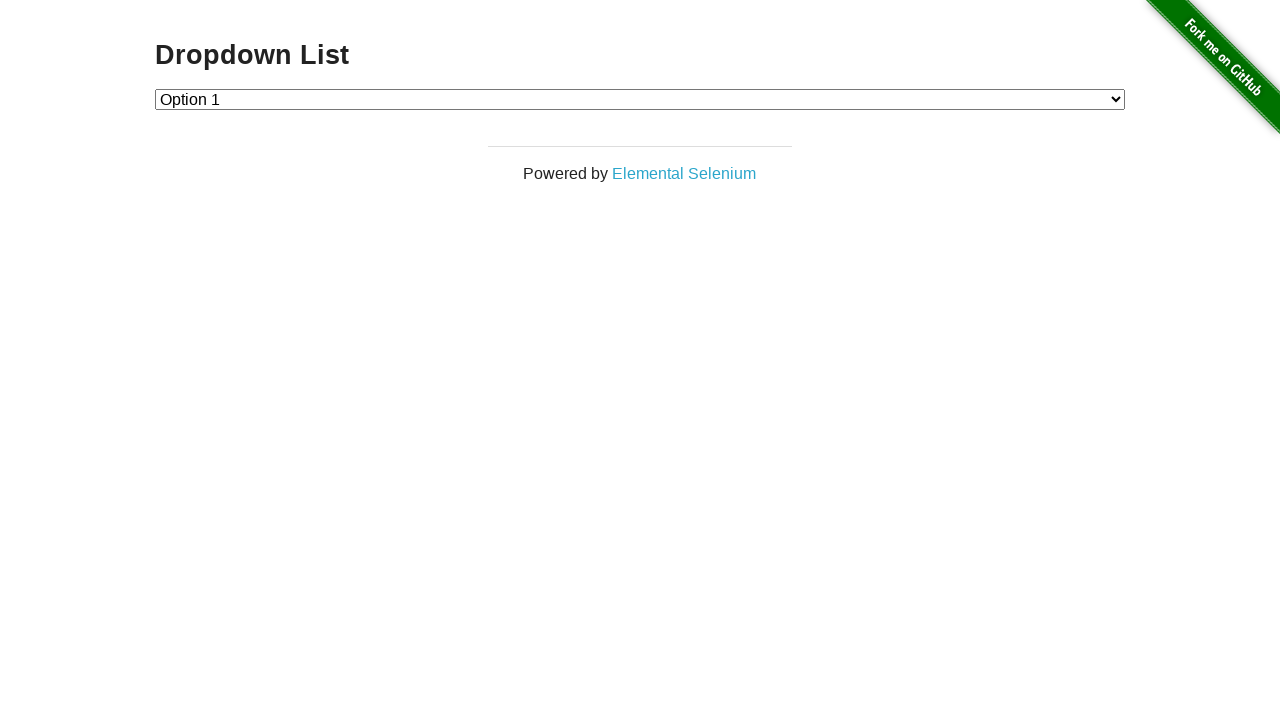